Tests a simple form by filling in first name, last name, city, and country fields, then submitting the form

Starting URL: http://suninjuly.github.io/simple_form_find_task.html

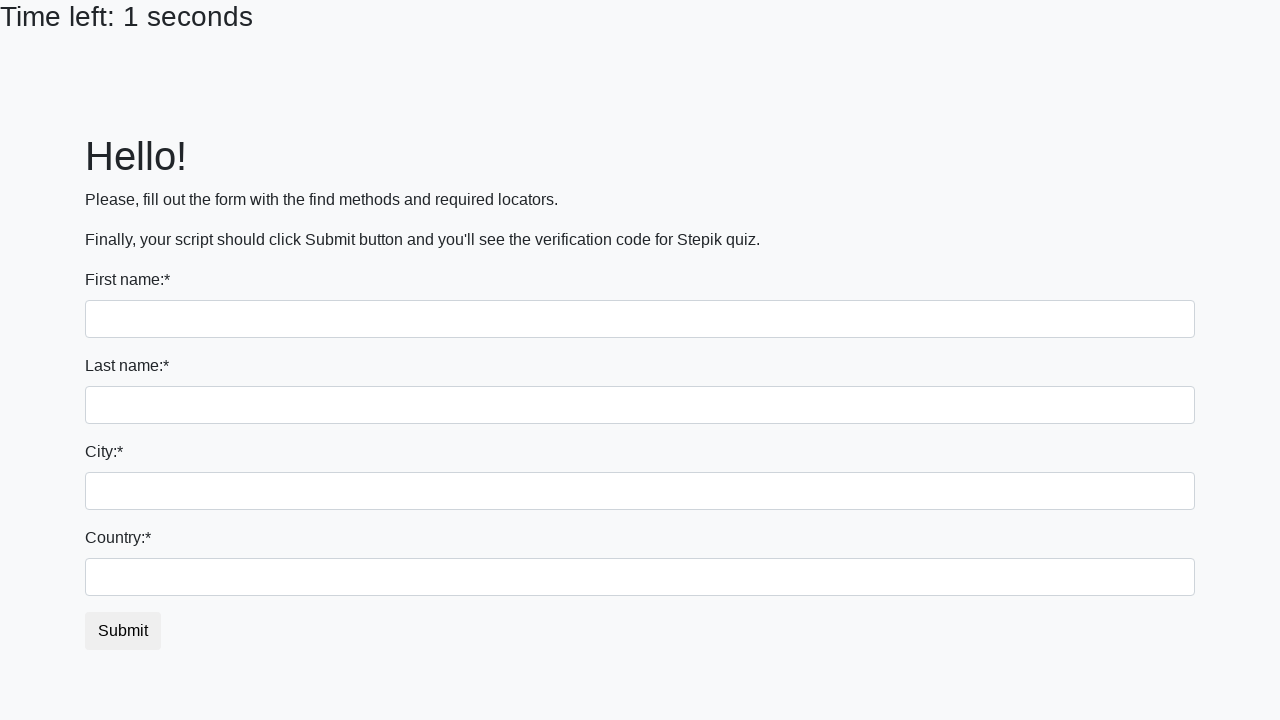

Filled first name field with 'Ivan' on input[name='first_name']
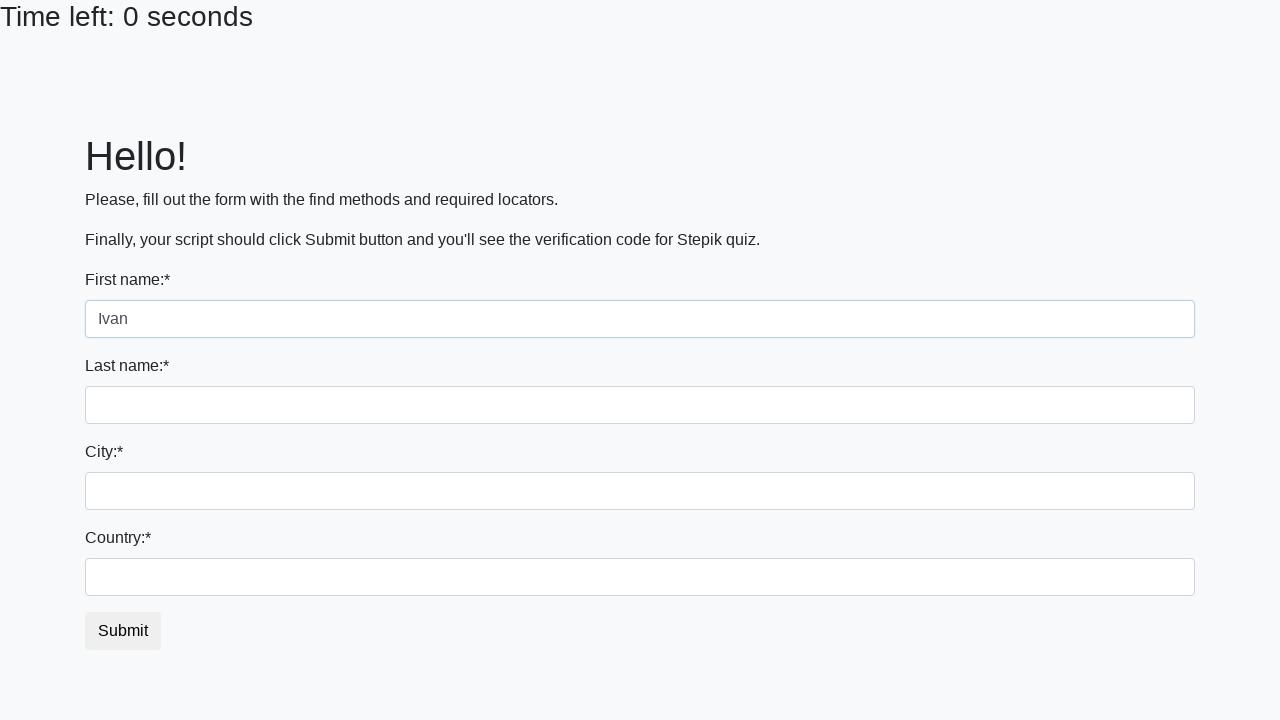

Filled last name field with 'Petrov' on input[name='last_name']
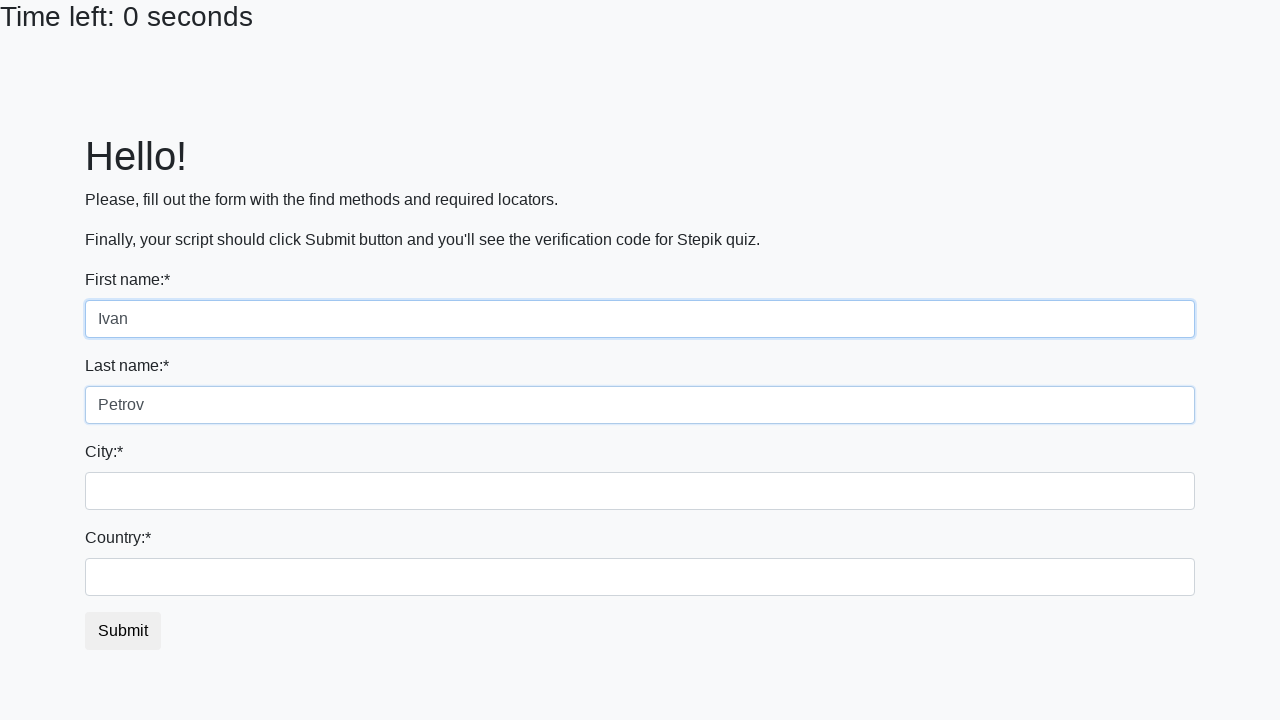

Filled city field with 'Smolensk' on .form-control.city
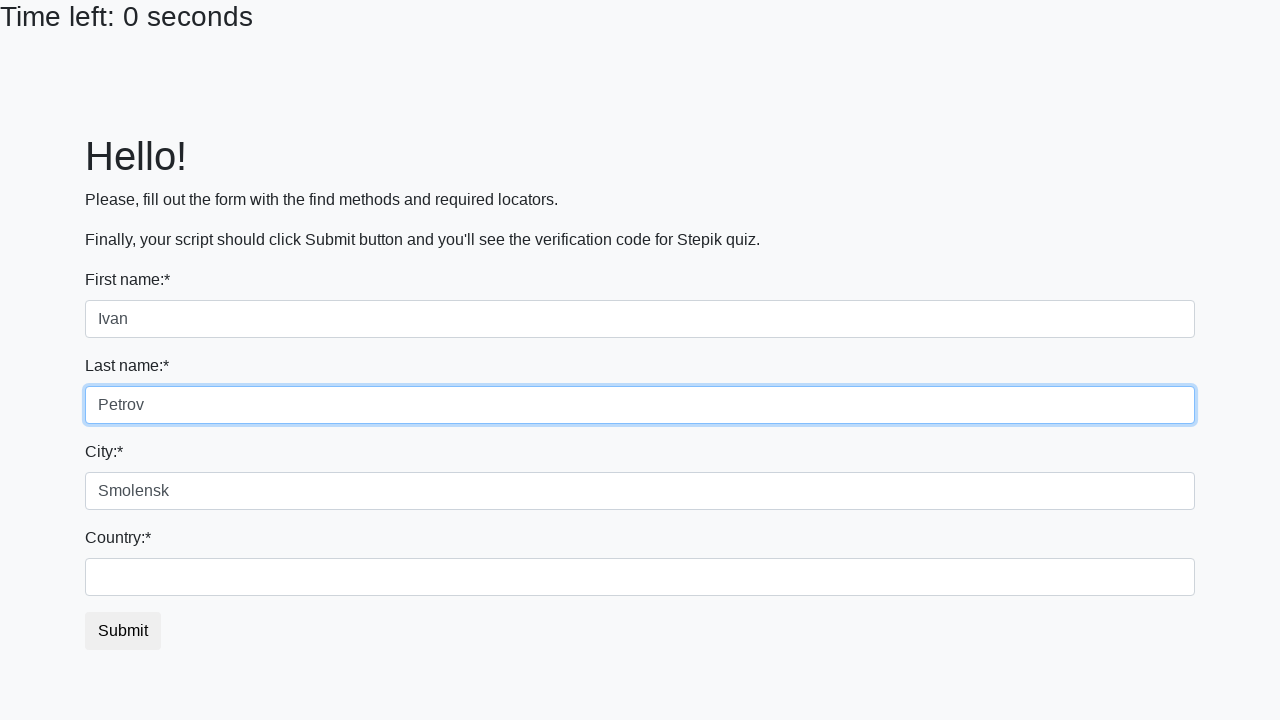

Filled country field with 'Russia' on #country
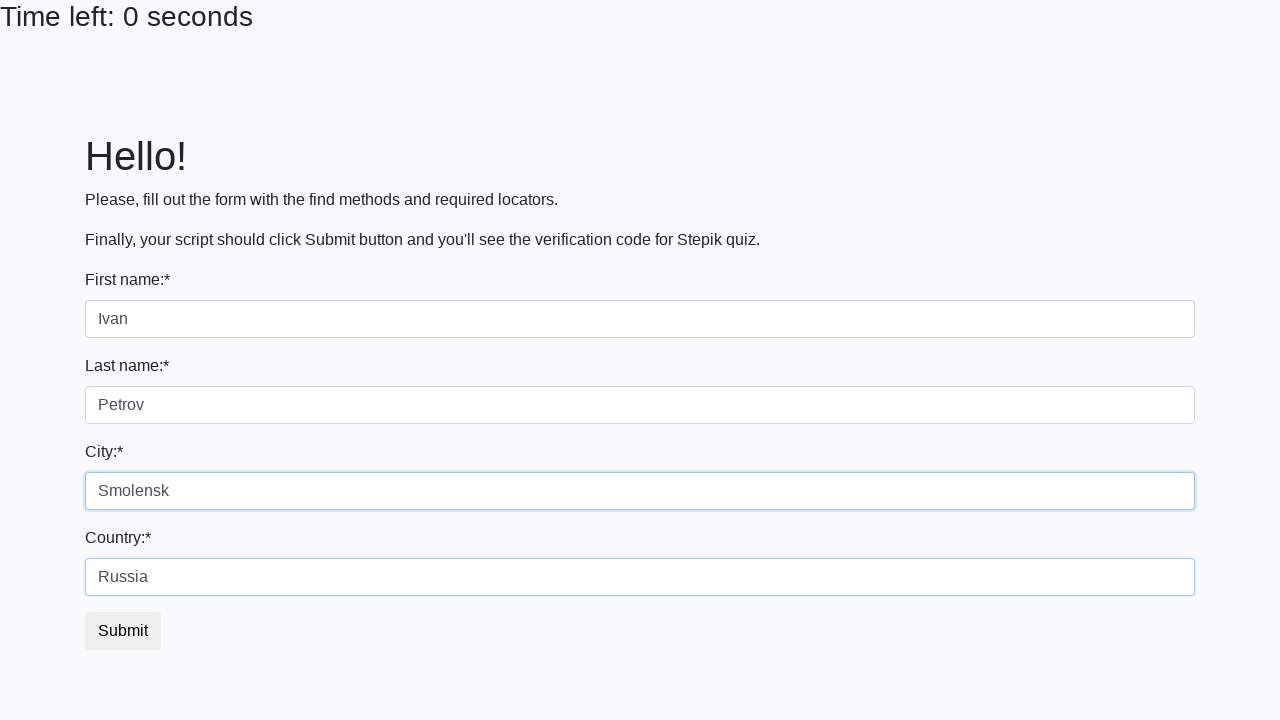

Clicked submit button to submit the form at (123, 631) on button.btn
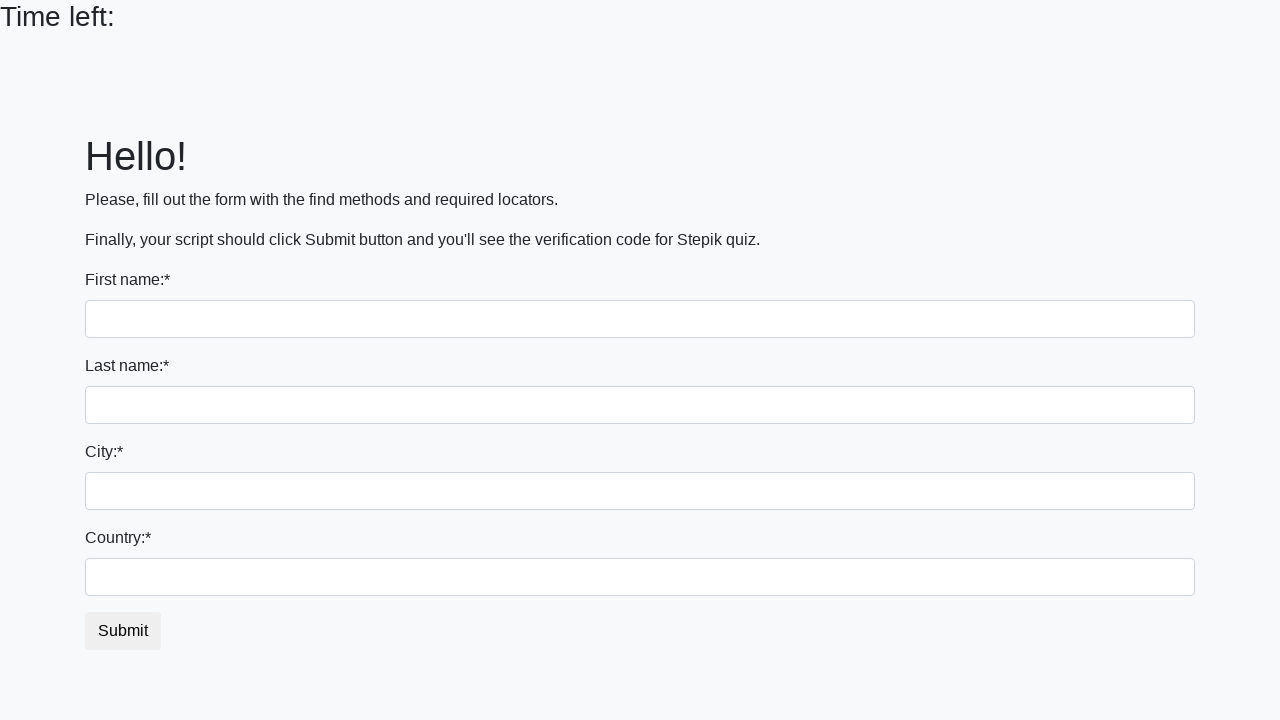

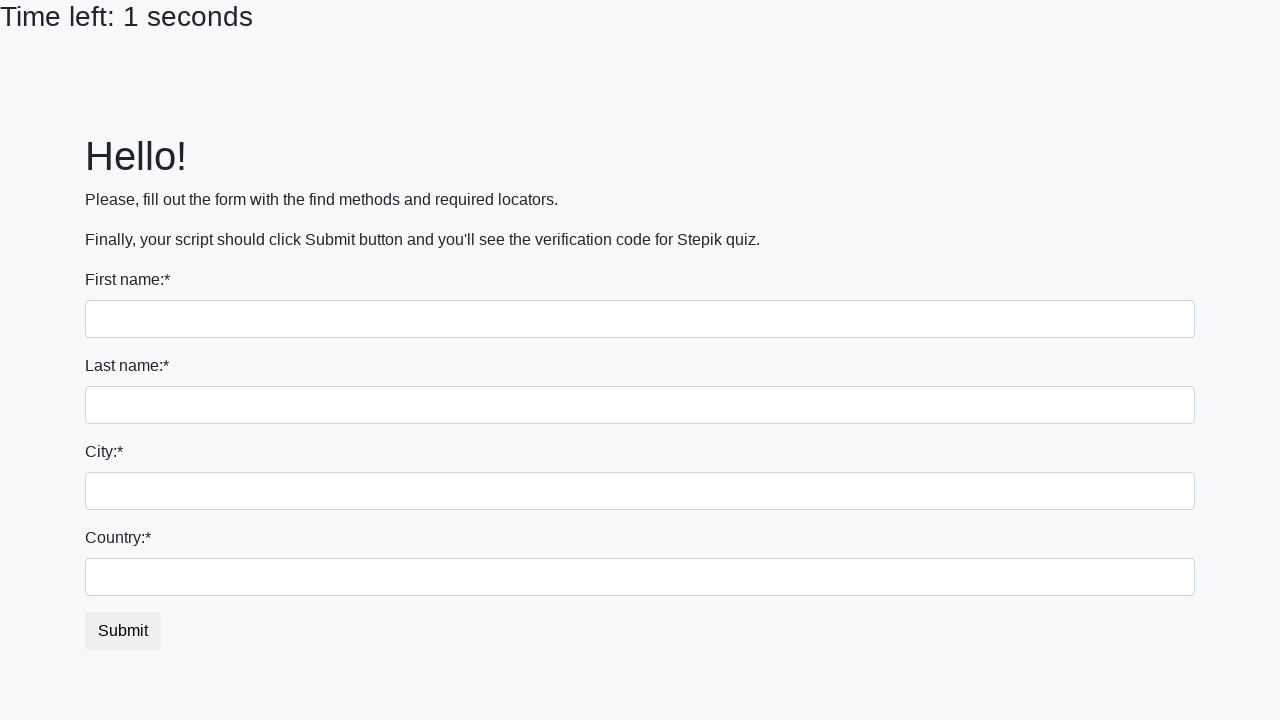